Tests adding a product to cart by finding a product containing "Cucumber" in its name and clicking the ADD TO CART button for that product

Starting URL: https://rahulshettyacademy.com/seleniumPractise/#/

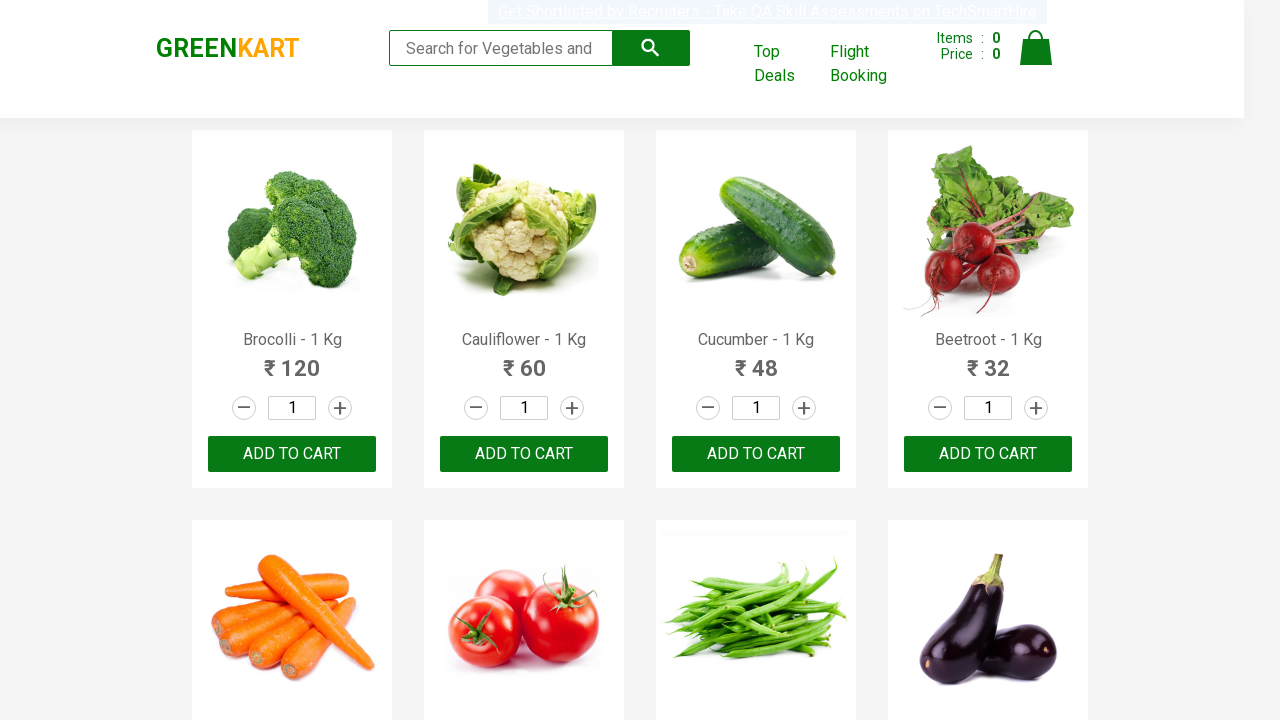

Waited for product names to load
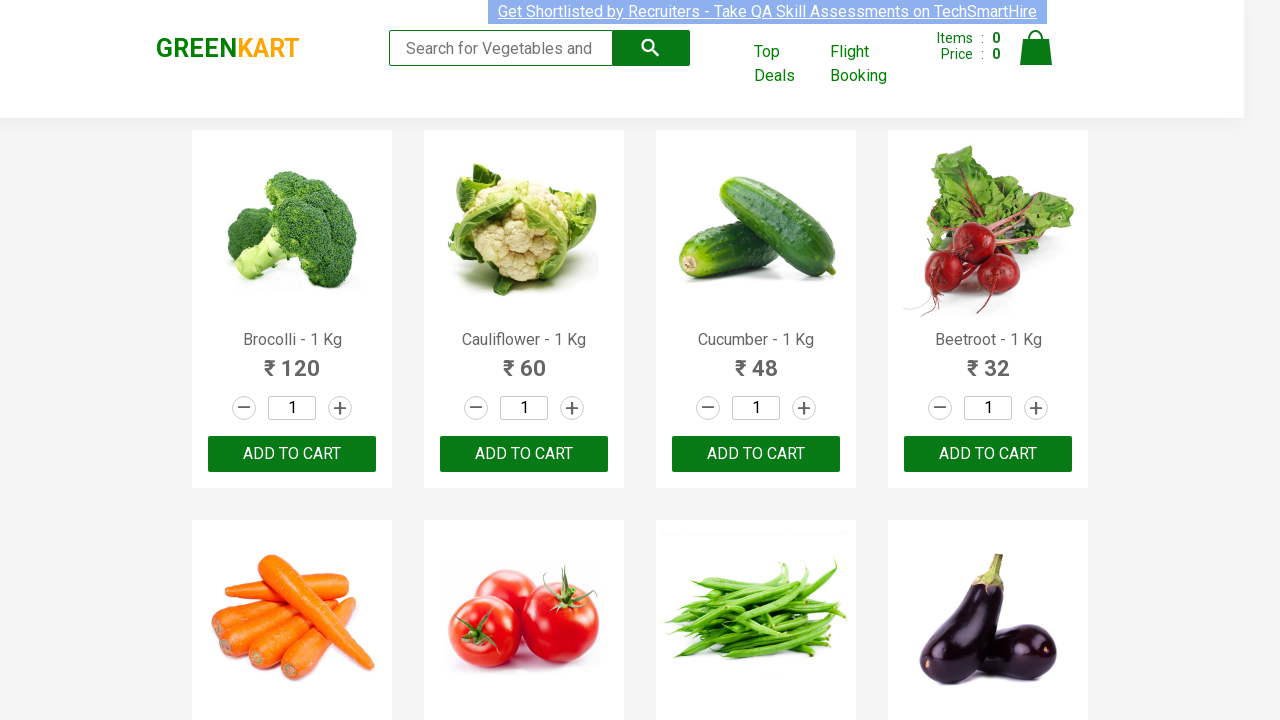

Retrieved all product name elements
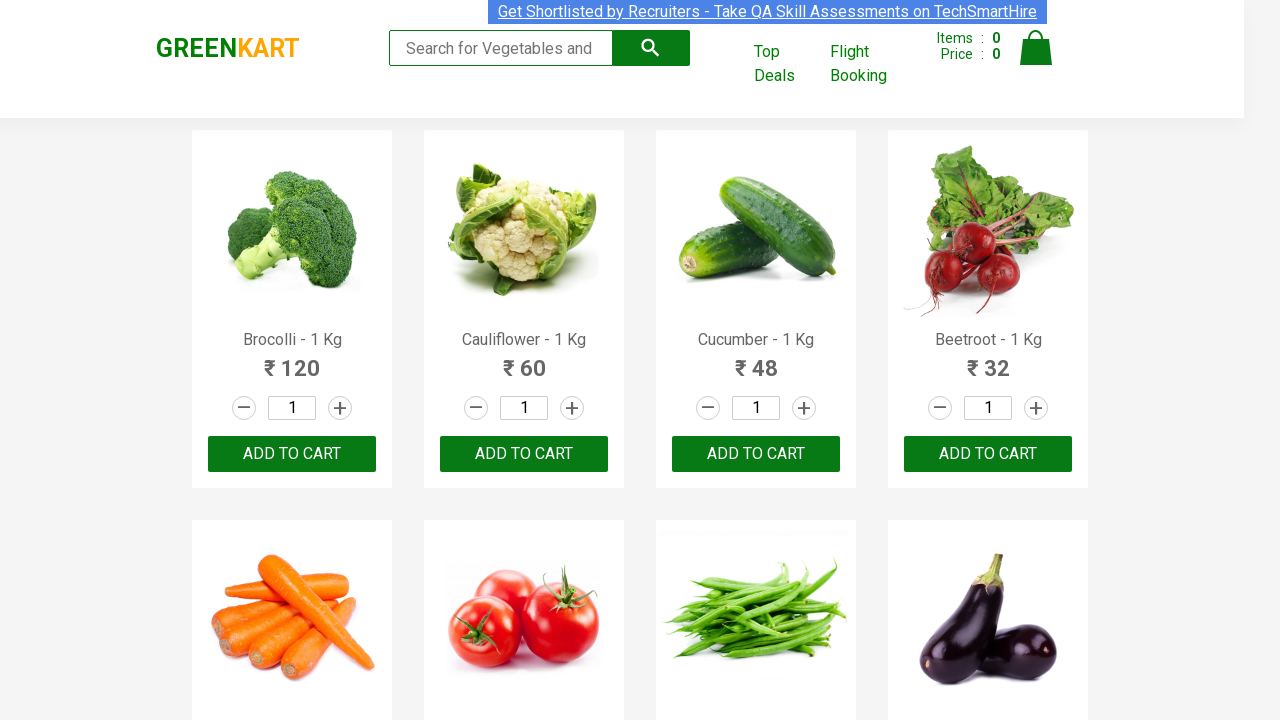

Checked product 0: 'Brocolli - 1 Kg'
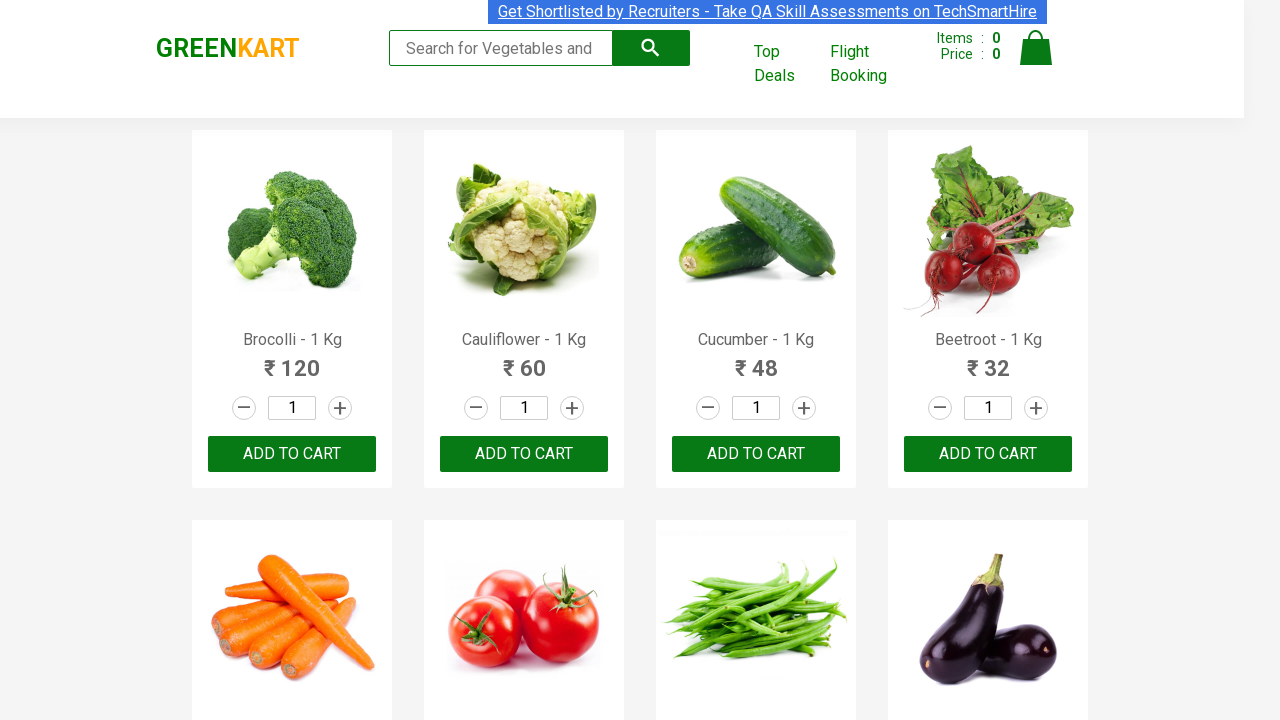

Checked product 1: 'Cauliflower - 1 Kg'
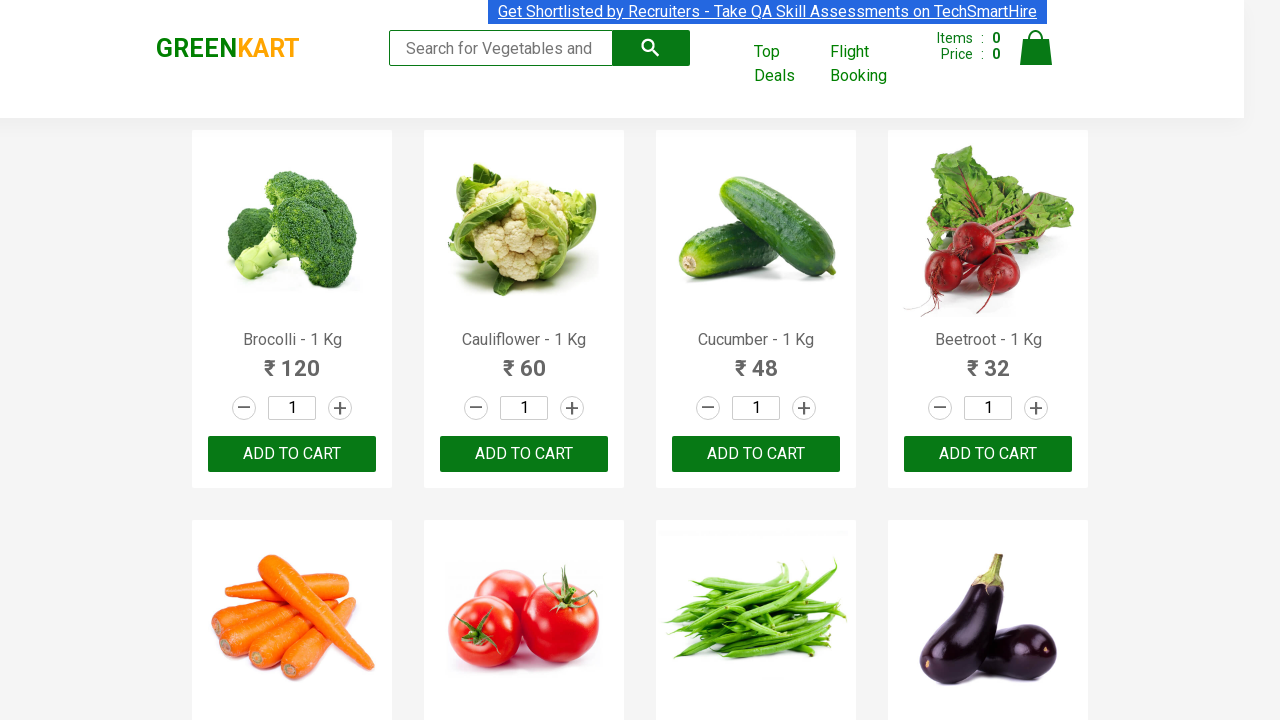

Checked product 2: 'Cucumber - 1 Kg'
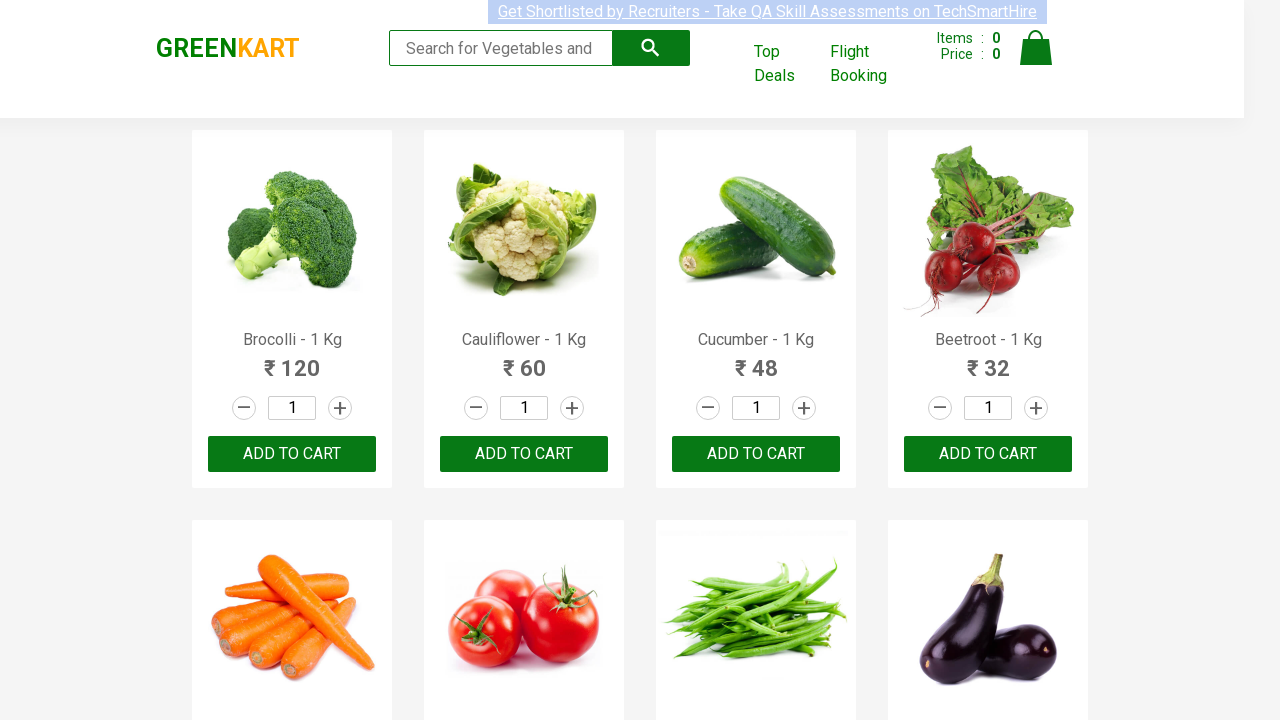

Clicked ADD TO CART button for product containing 'Cucumber' at index 2 at (756, 454) on xpath=//button[text()='ADD TO CART'] >> nth=2
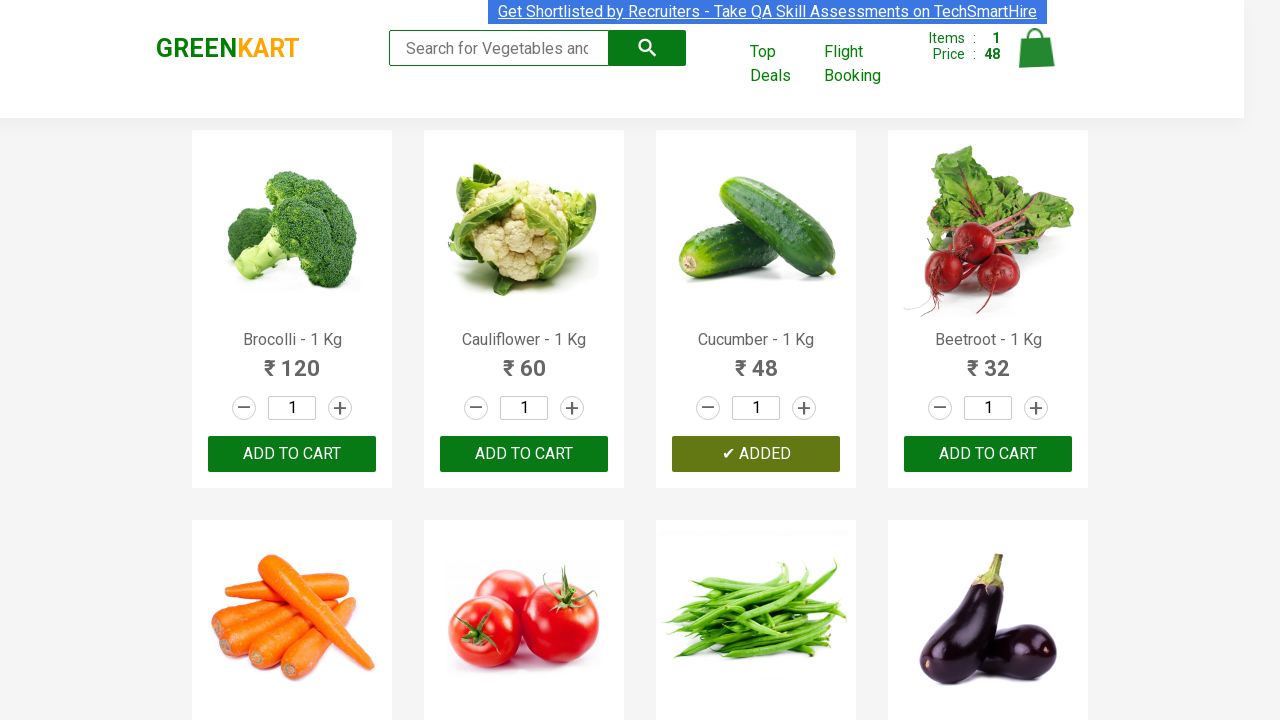

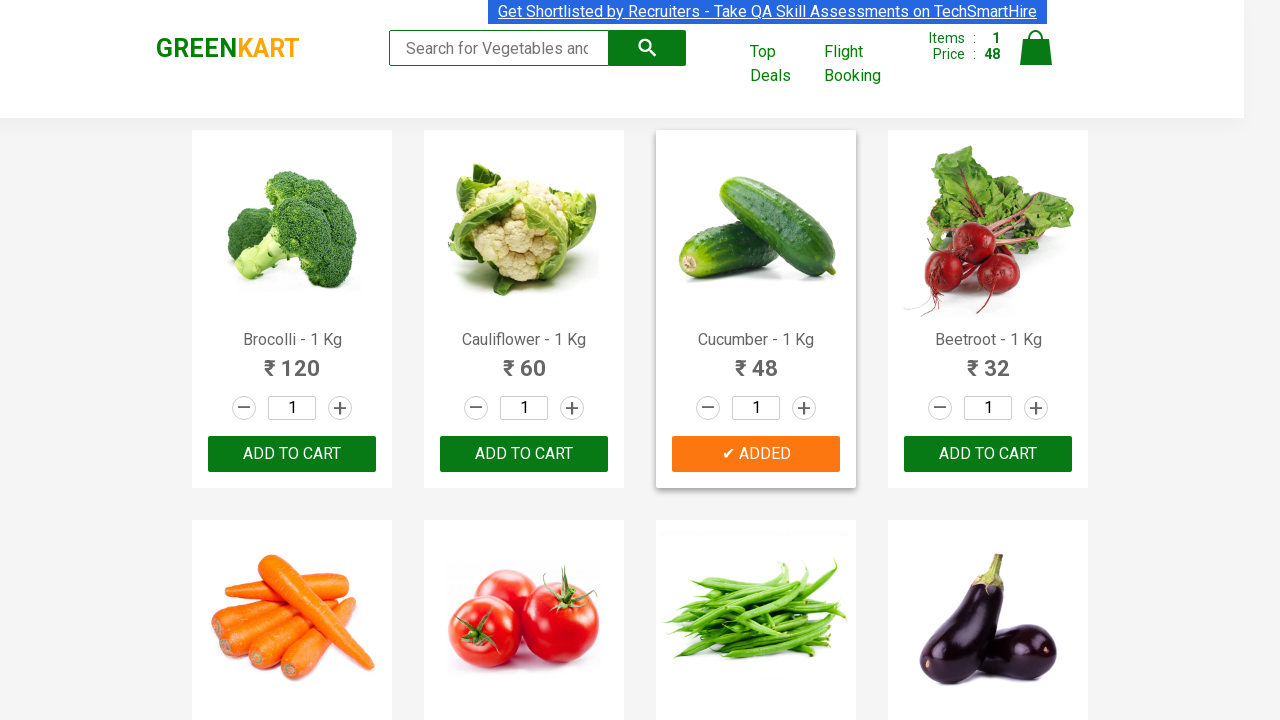